Tests dropdown select functionality by selecting an option from a dropdown menu by its visible text and verifying the selection was made correctly.

Starting URL: https://bonigarcia.dev/selenium-webdriver-java/web-form.html

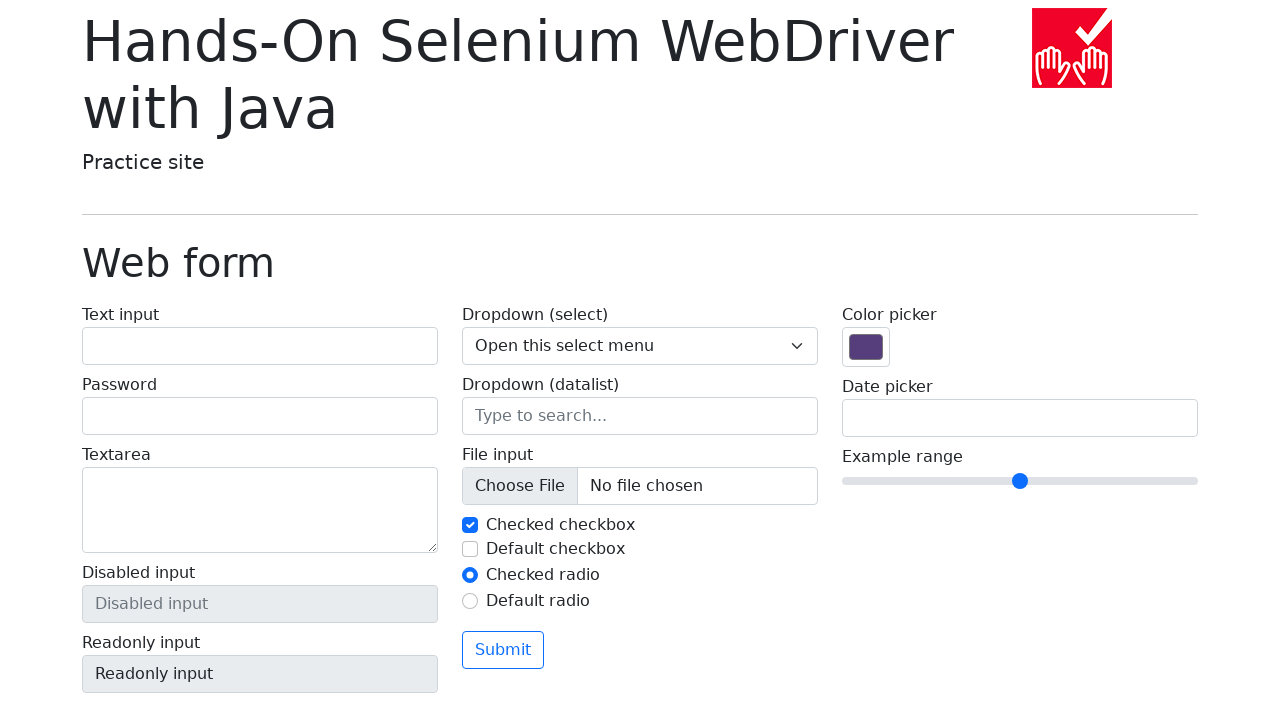

Selected 'Three' from the dropdown menu by visible text on select[name='my-select']
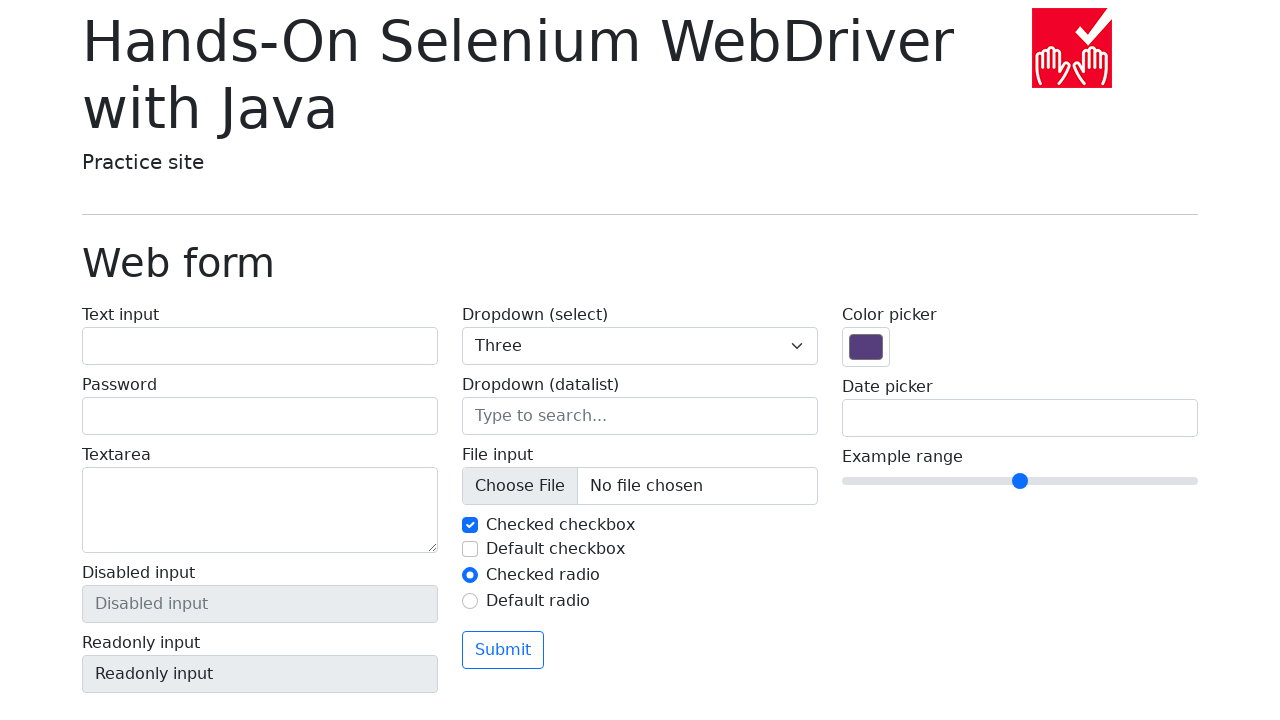

Retrieved the selected dropdown value
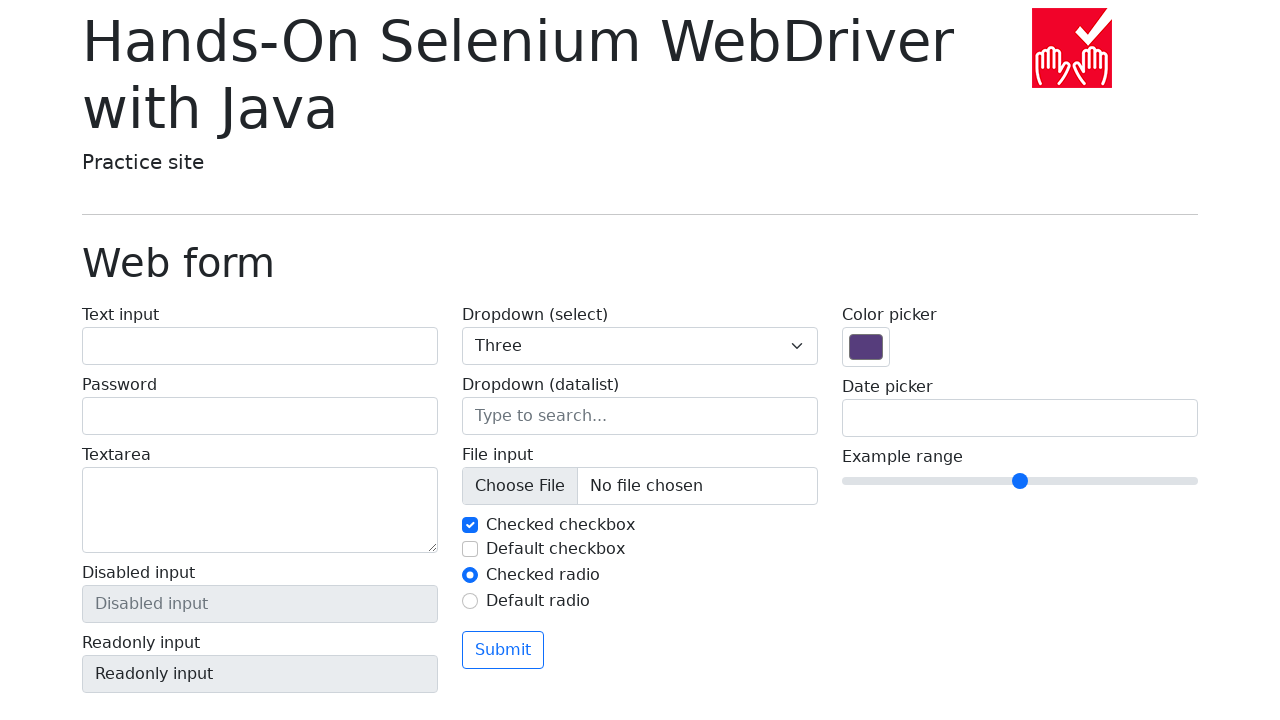

Verified that 'Three' is the selected option in the dropdown
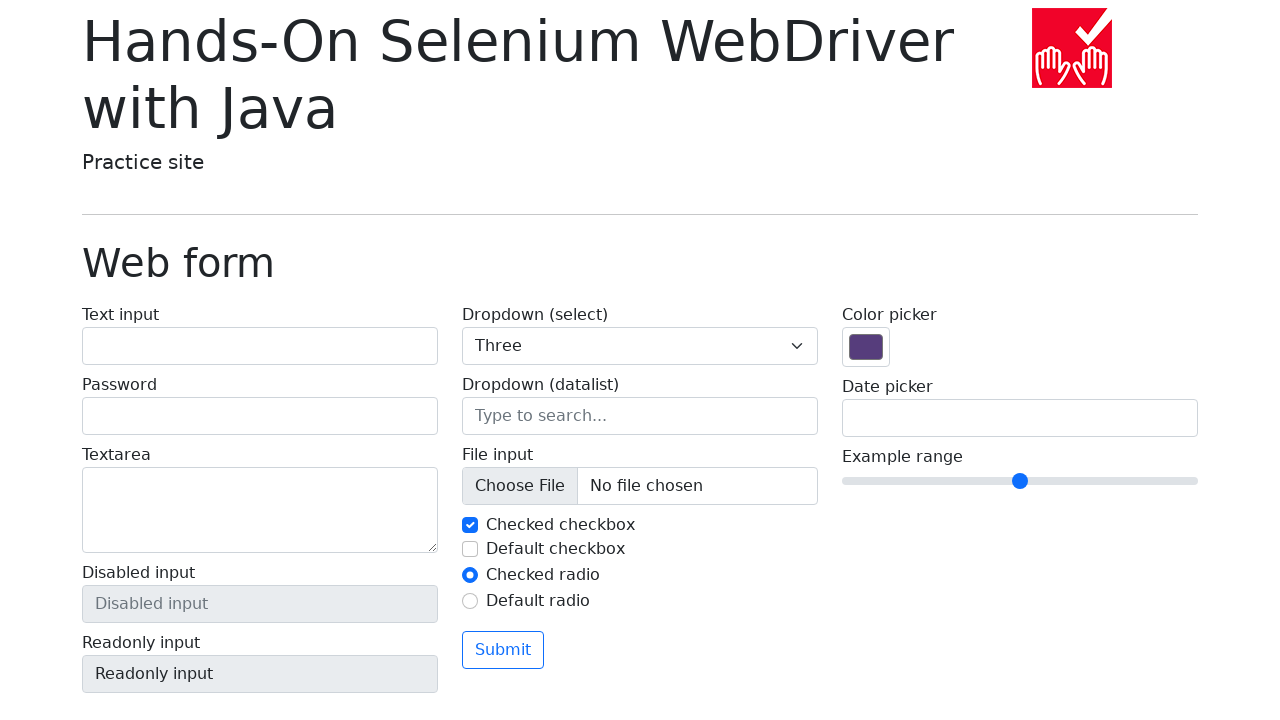

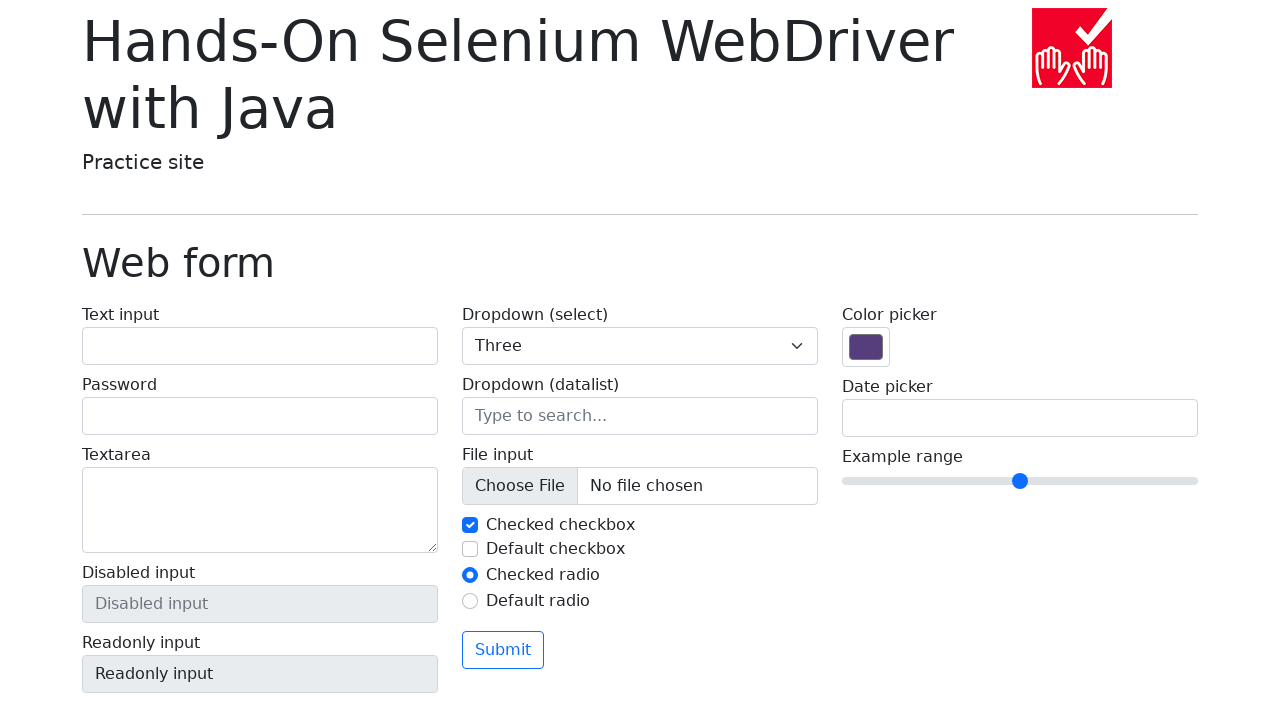